Tests browser window handling by clicking a button to open a new tab, switching to the new tab, verifying the text content on the new tab, then closing it and switching back to the parent window.

Starting URL: https://demoqa.com/browser-windows

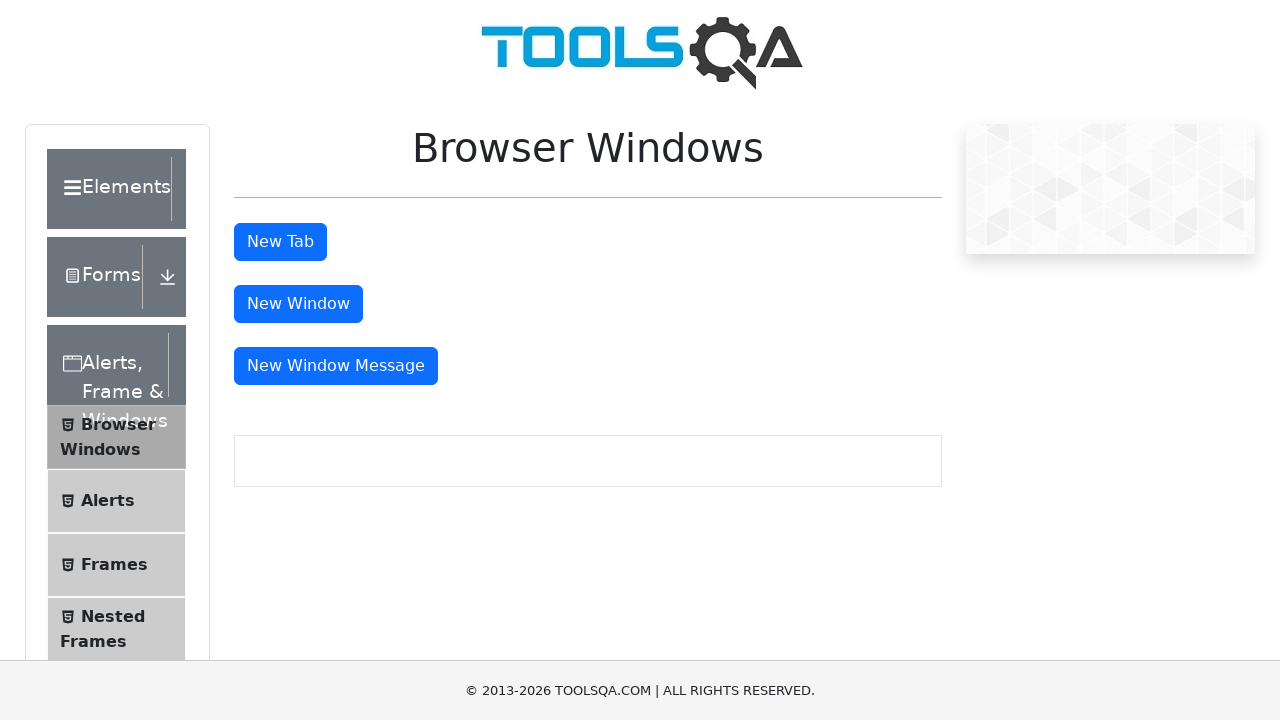

Clicked the 'New Tab' button at (280, 242) on #tabButton
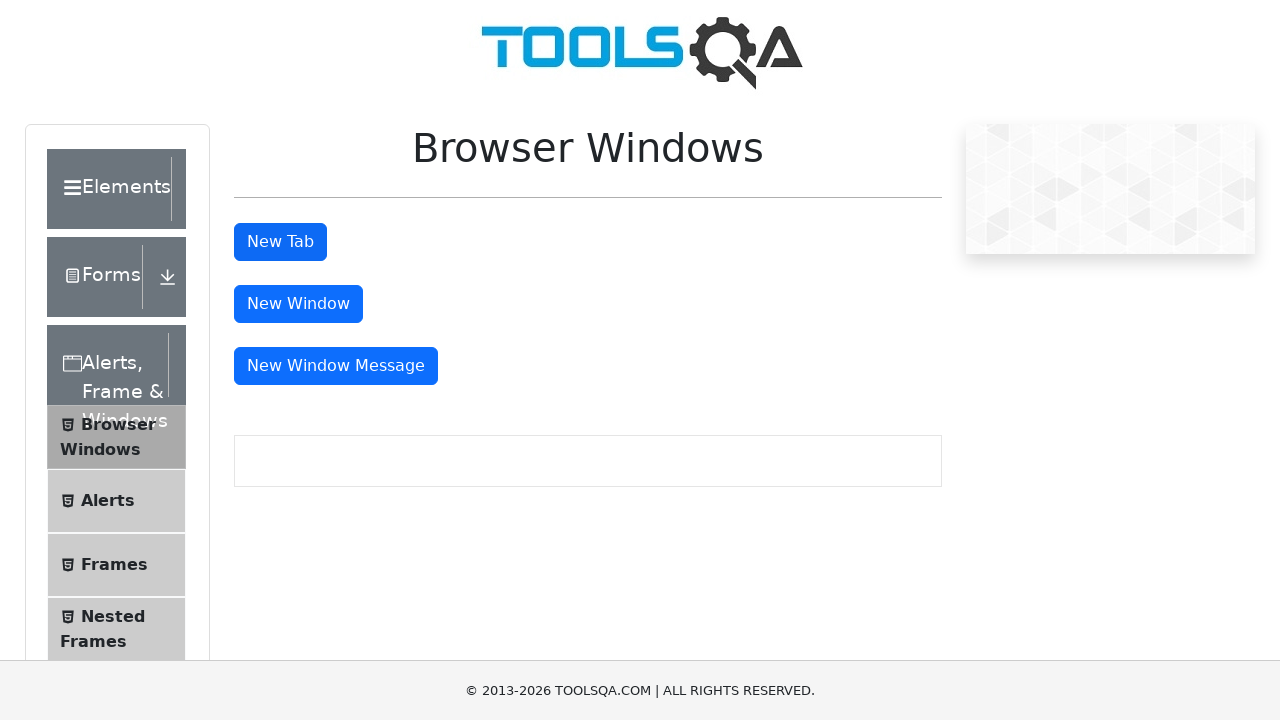

Waited for and captured new tab opening at (280, 242) on #tabButton
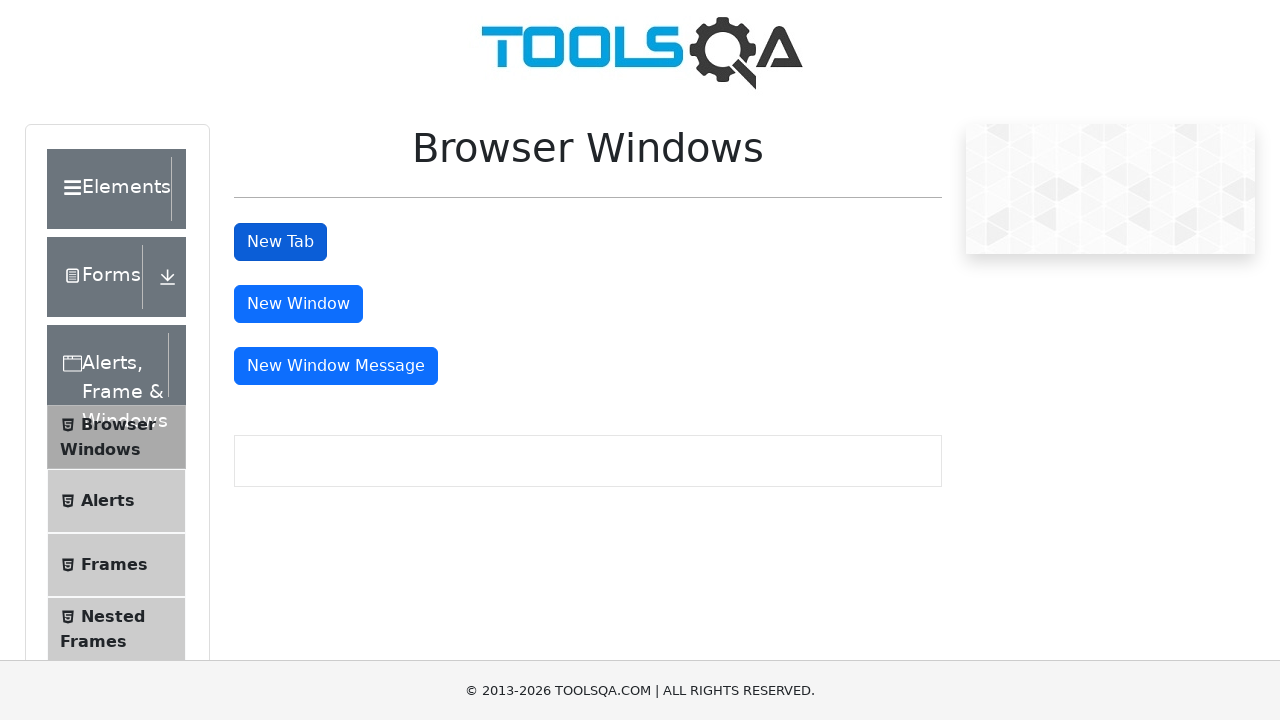

Retrieved new page object from context
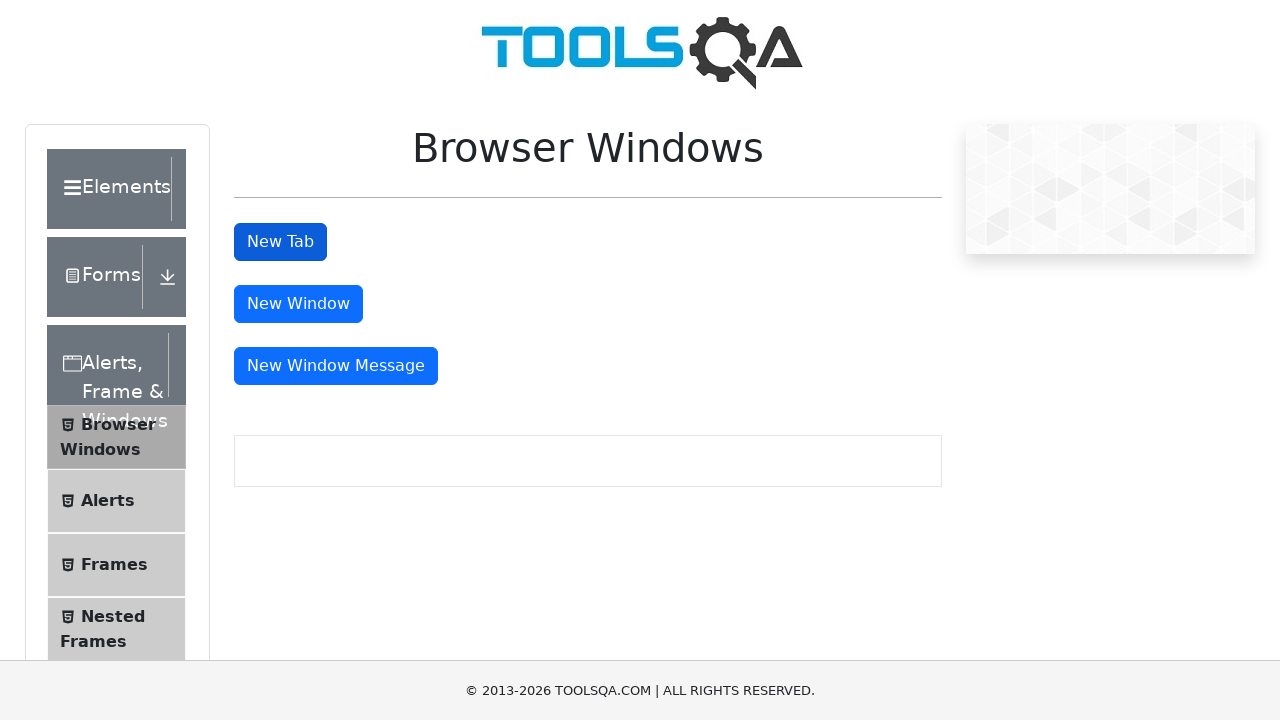

New page loaded completely
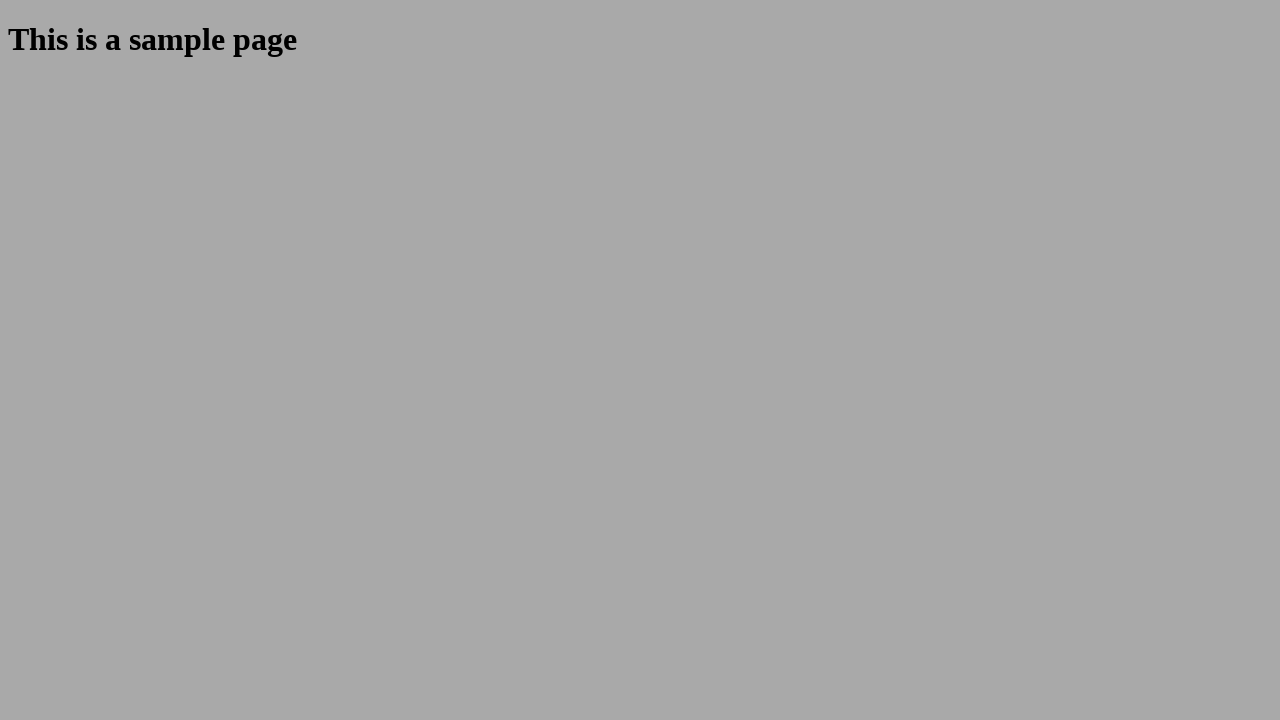

Retrieved text content from new tab: 'This is a sample page'
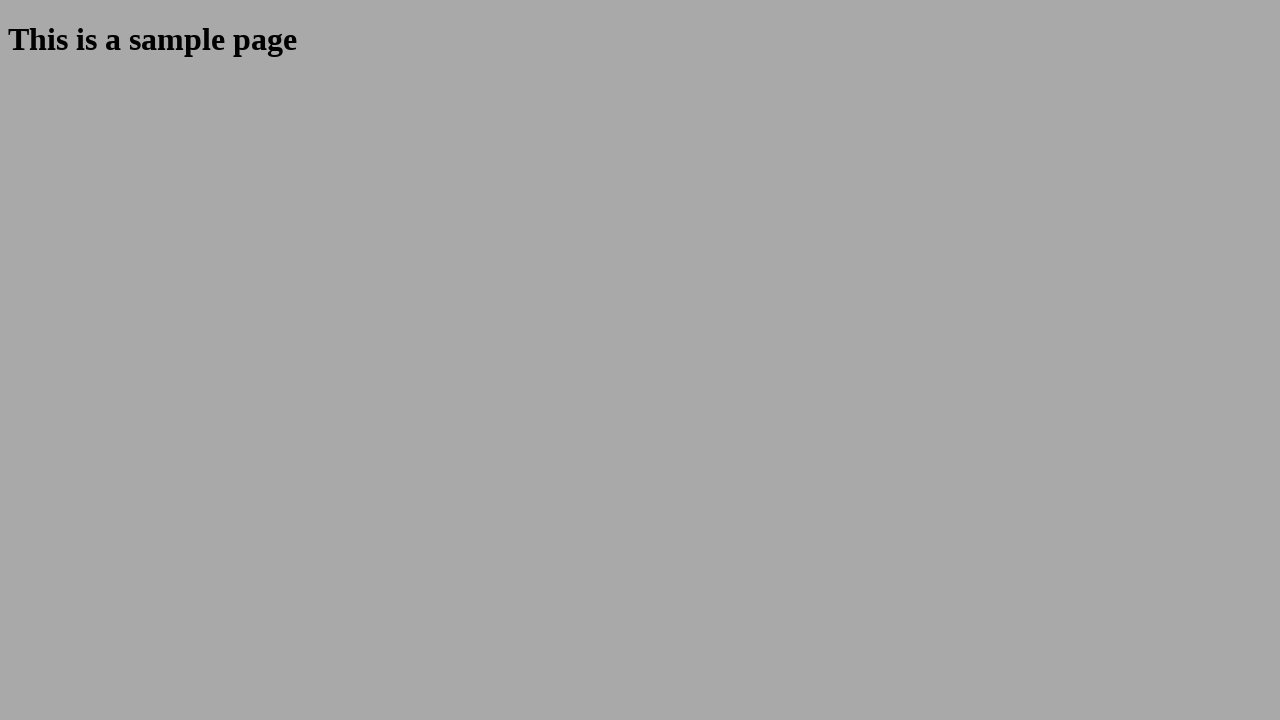

Verified text content matches expected value
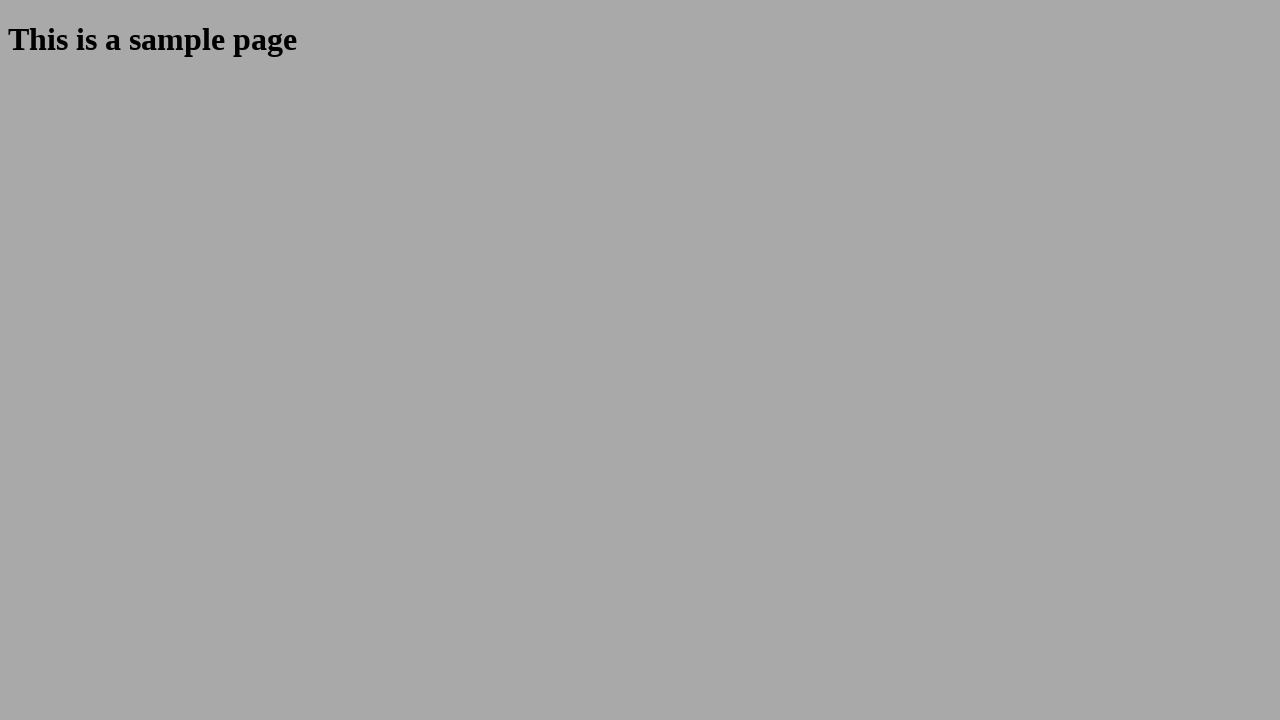

Closed the new tab
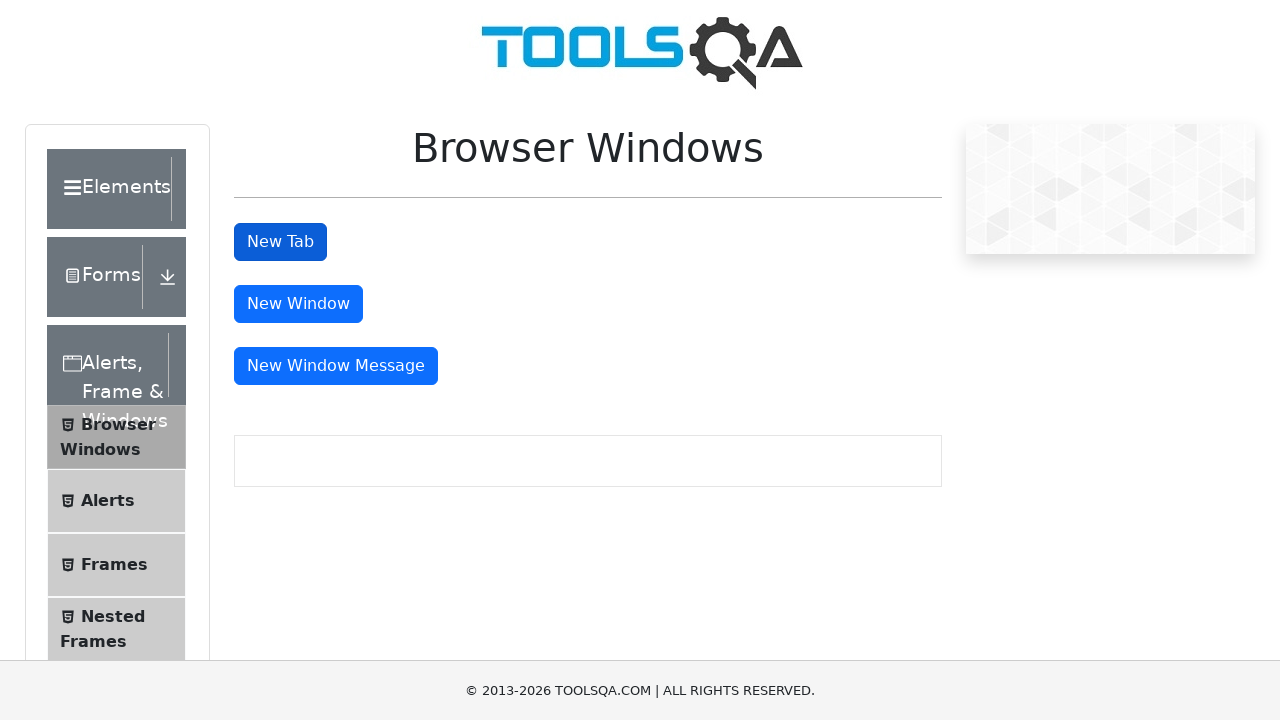

Parent window remains active and focused
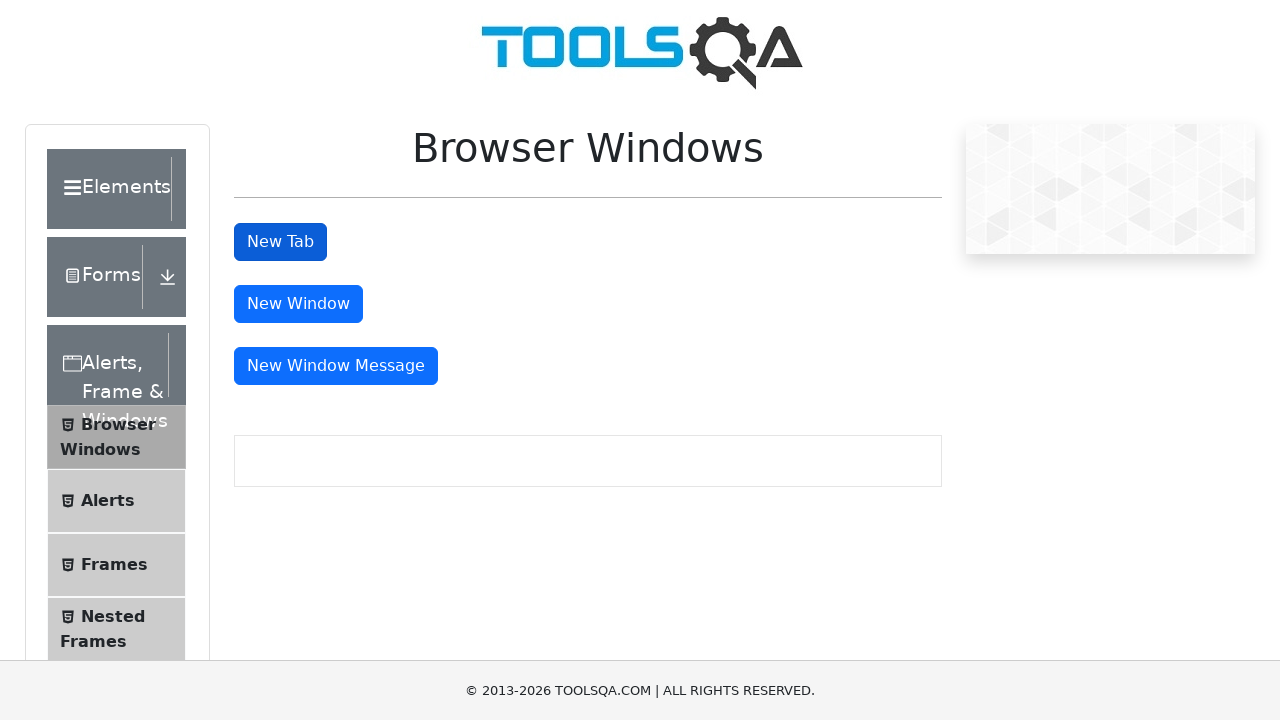

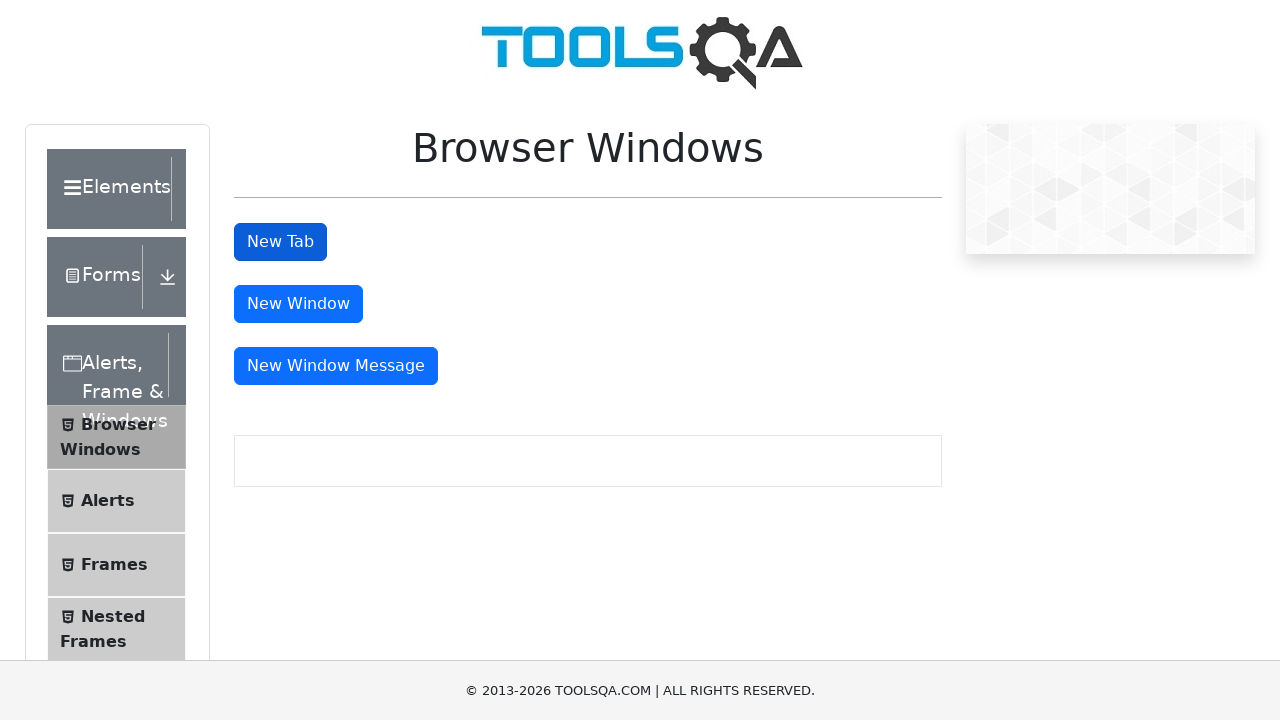